Tests JavaScript confirm dialog by clicking a button, dismissing the confirm dialog, and verifying the result message does not contain "successfuly"

Starting URL: https://testcenter.techproeducation.com/index.php?page=javascript-alerts

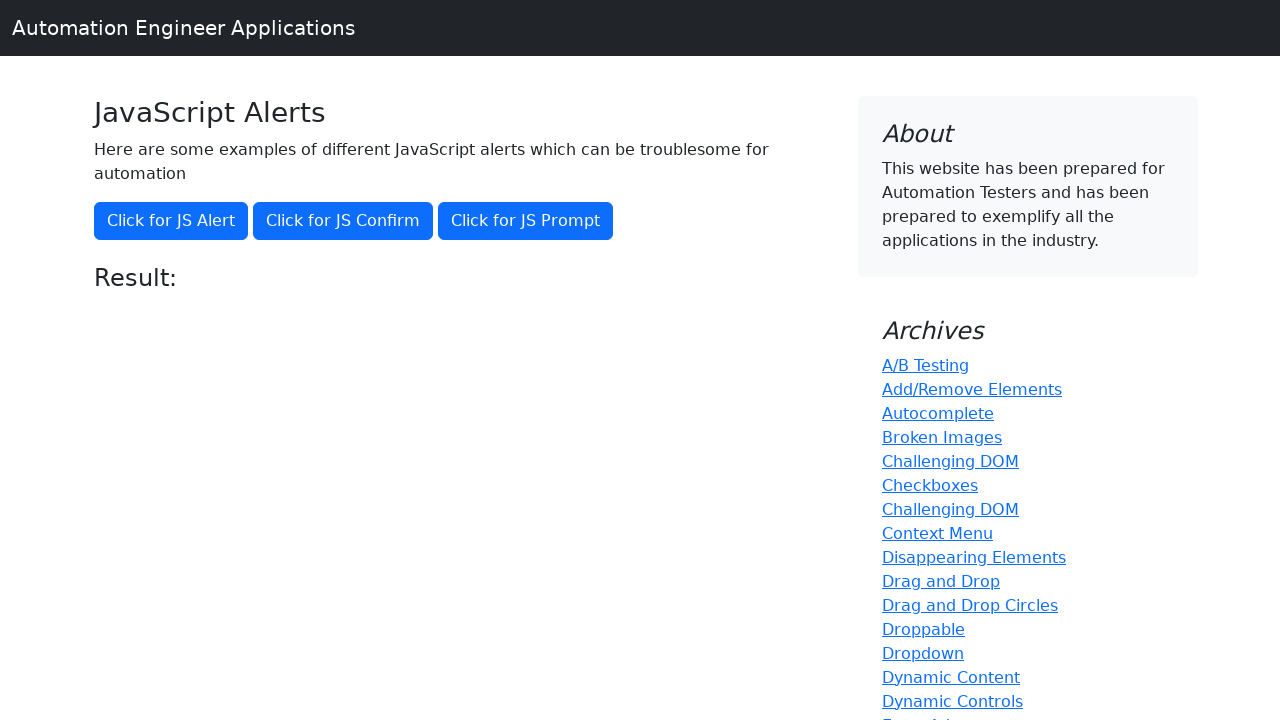

Set up dialog handler to dismiss confirm dialog
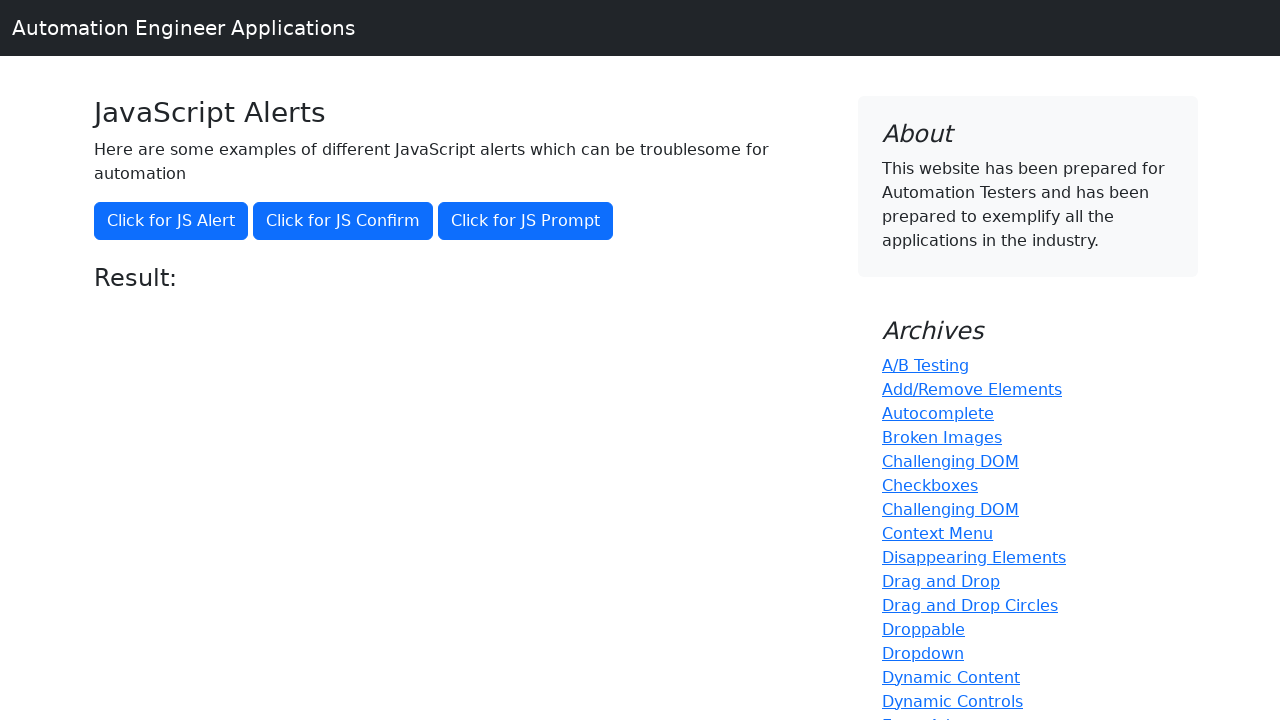

Clicked button to trigger JavaScript confirm dialog at (343, 221) on button[onclick='jsConfirm()']
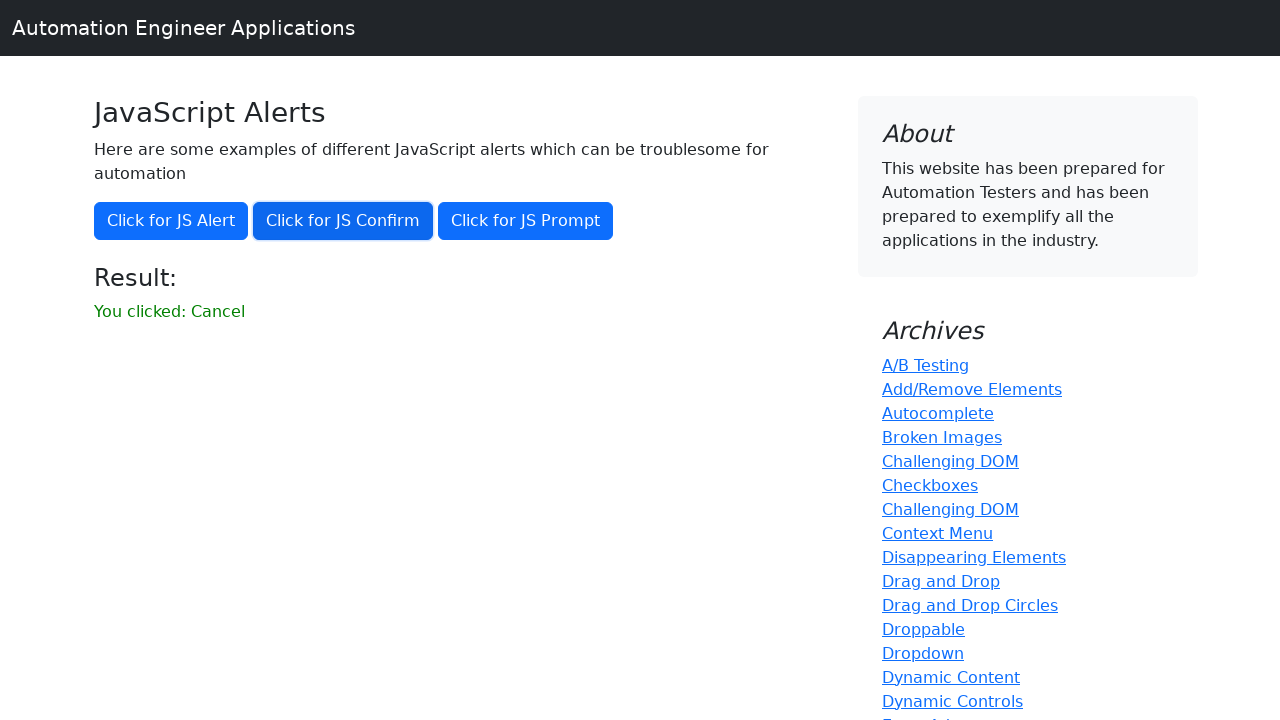

Result message element loaded
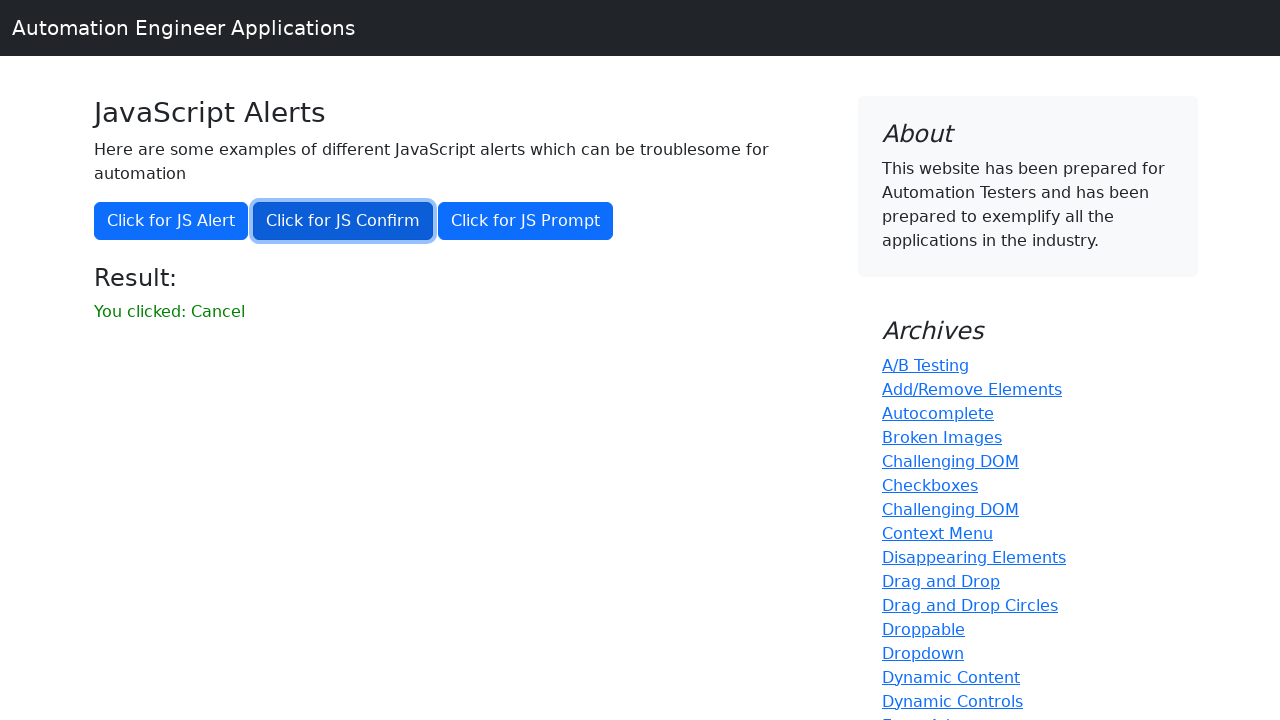

Retrieved result text: You clicked: Cancel
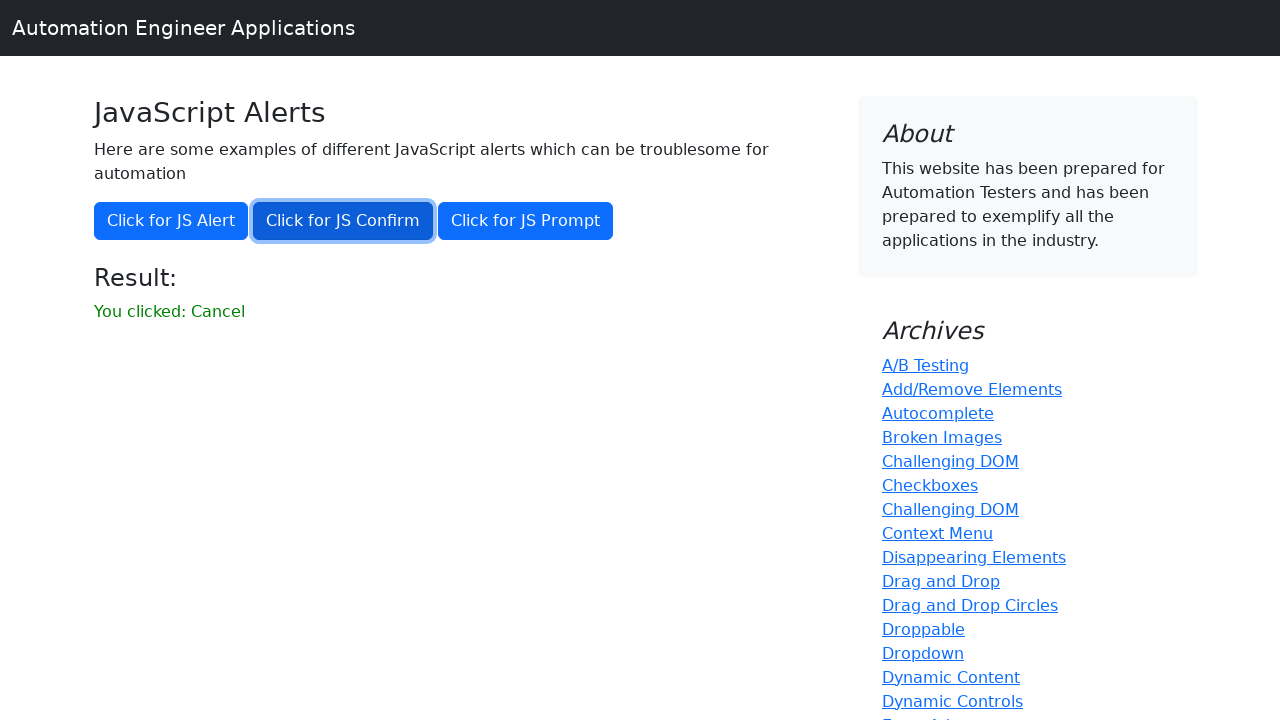

Verified result message does not contain 'successfuly'
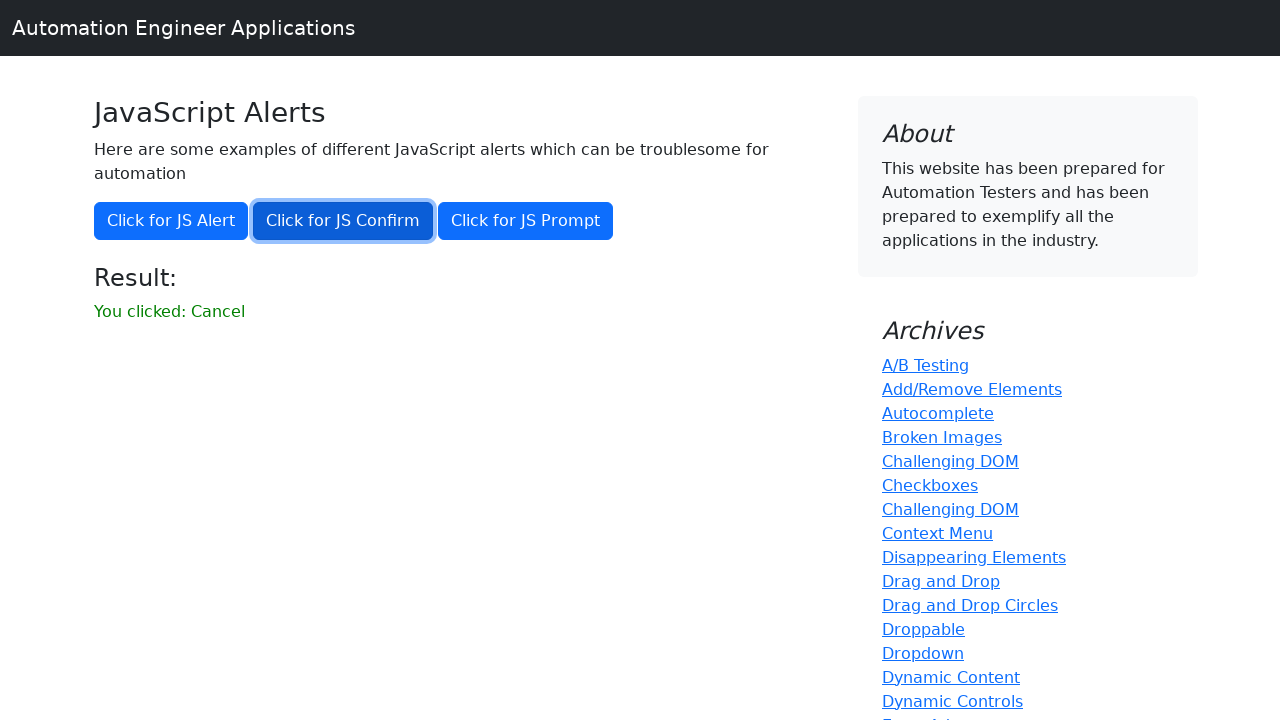

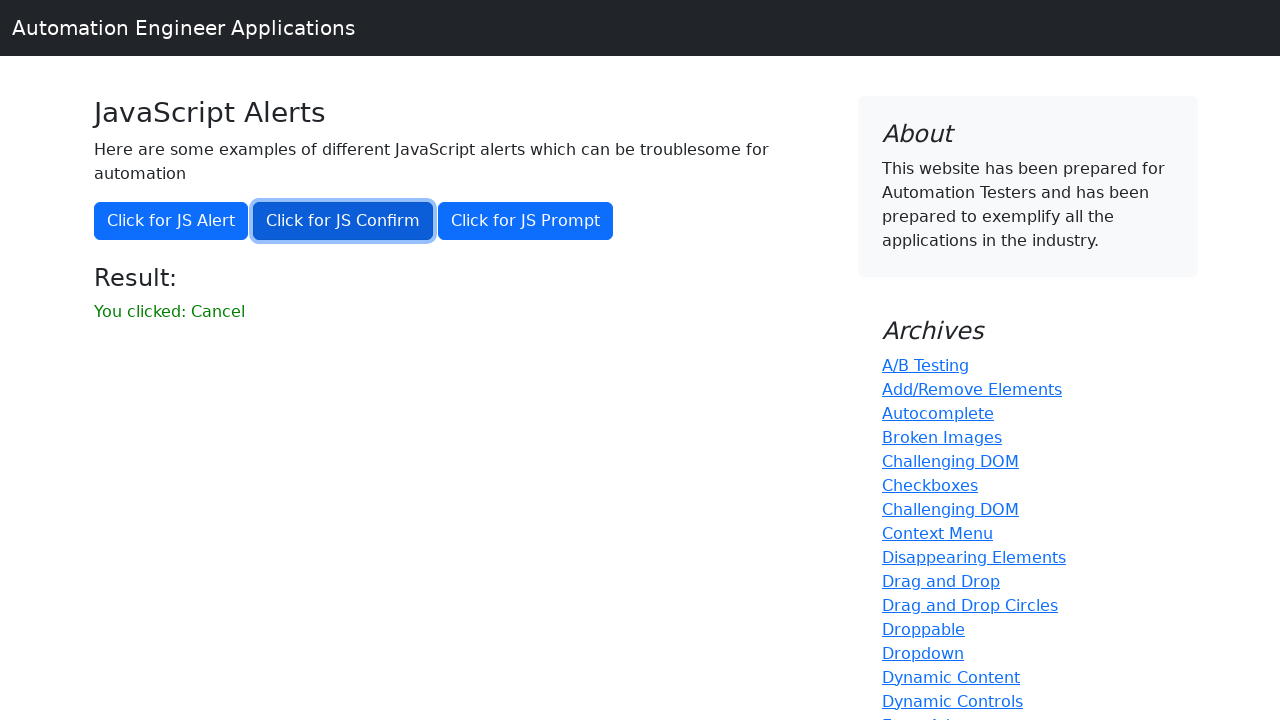